Navigates to RedBus website and maximizes the browser window

Starting URL: https://www.redbus.in/

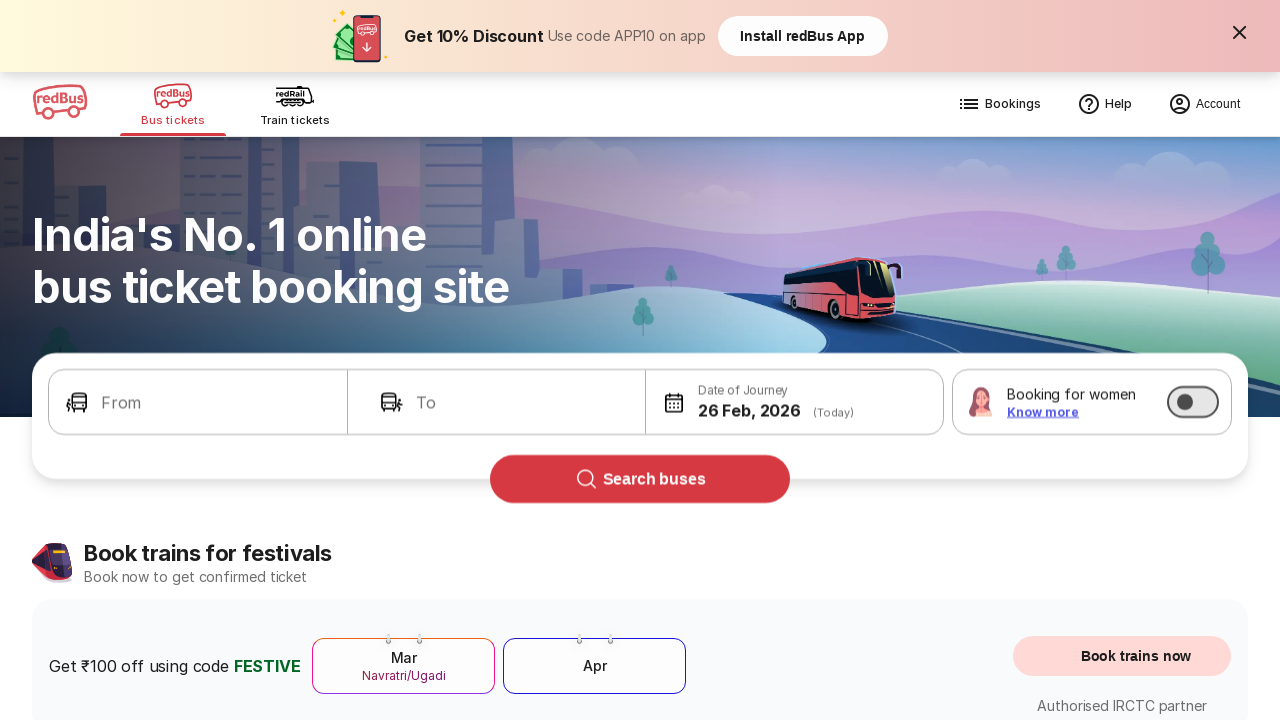

Navigated to RedBus website (https://www.redbus.in/)
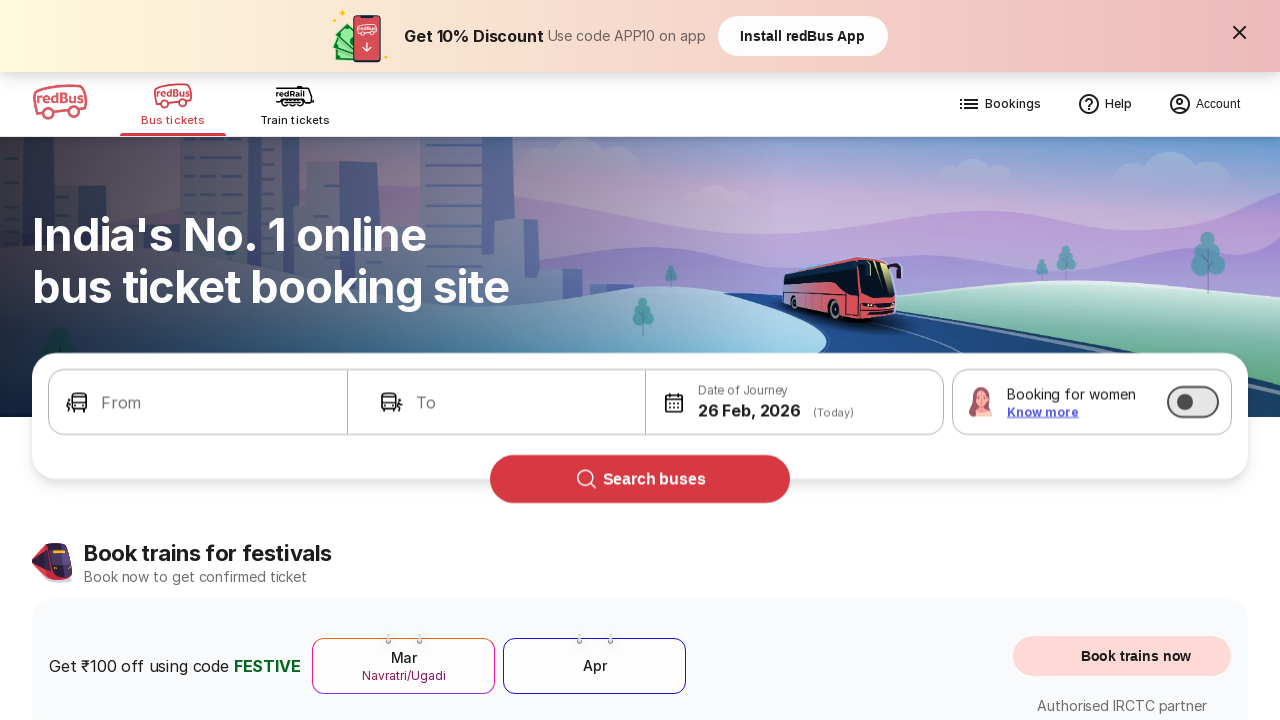

Browser window maximized
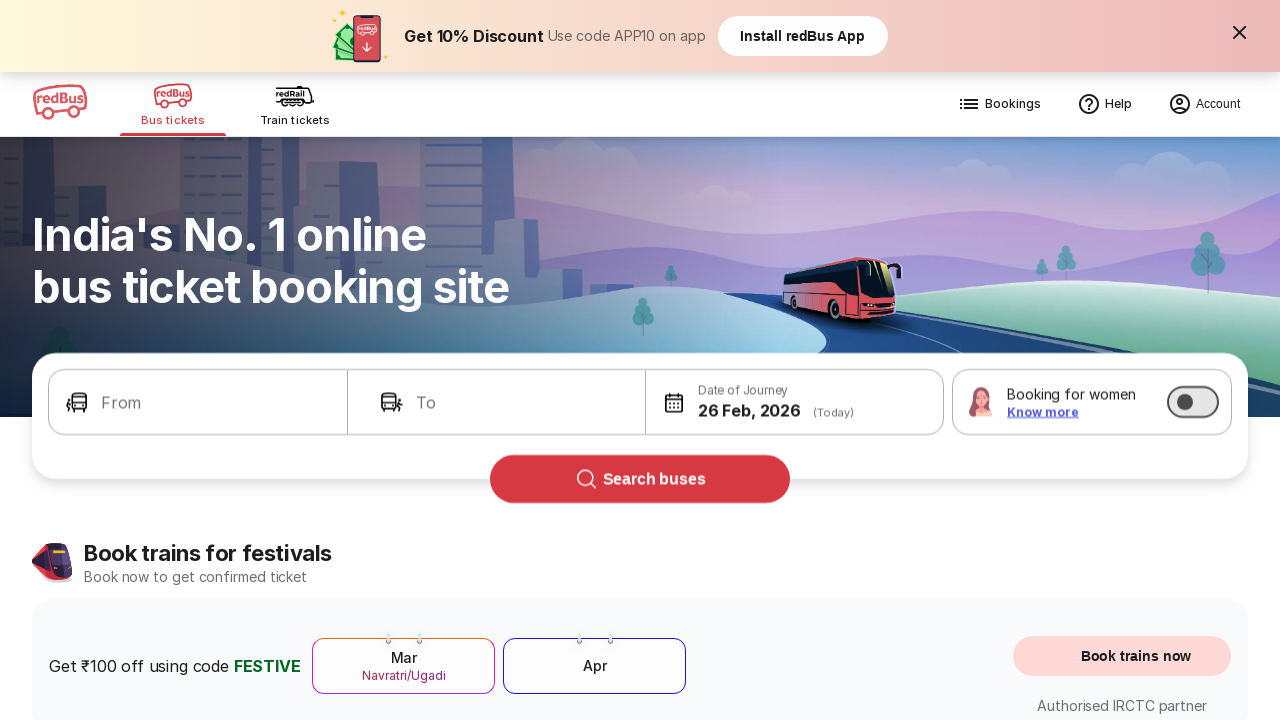

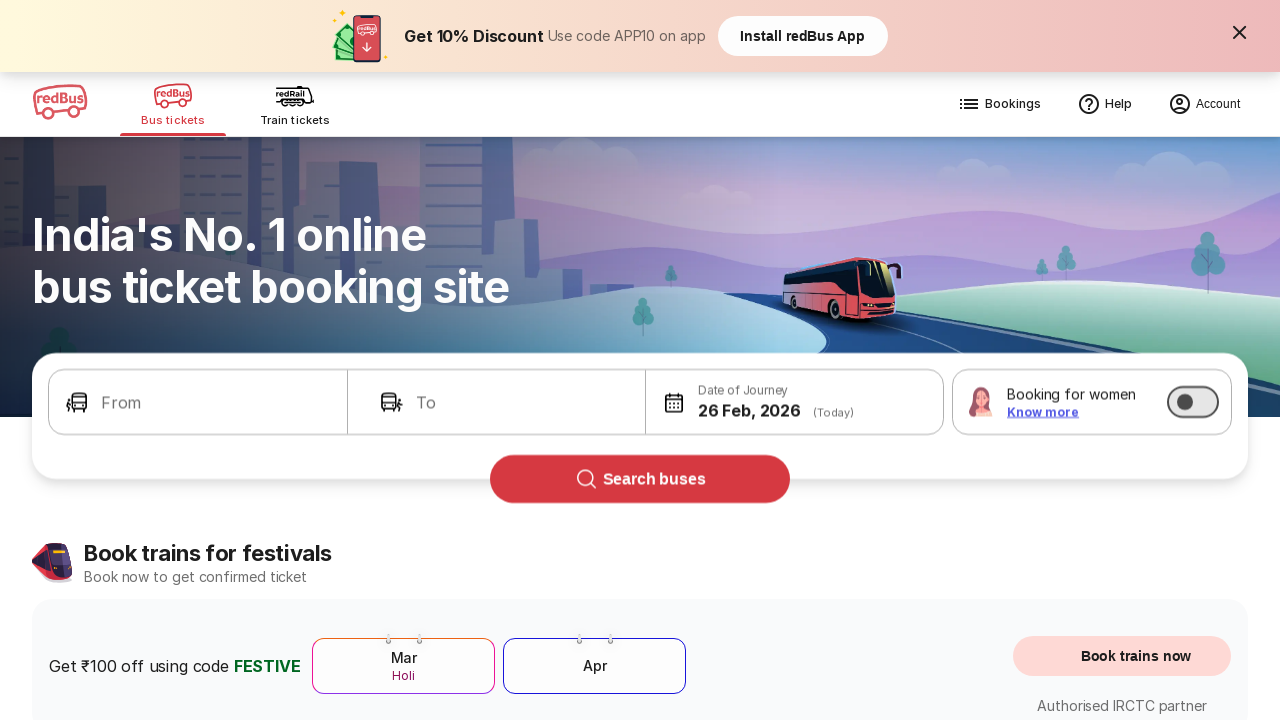